Tests multiple browser window handling by opening new windows via link clicks and switching between them, then clicking a button in the third window

Starting URL: http://www.w3schools.com/js/js_popup.asp

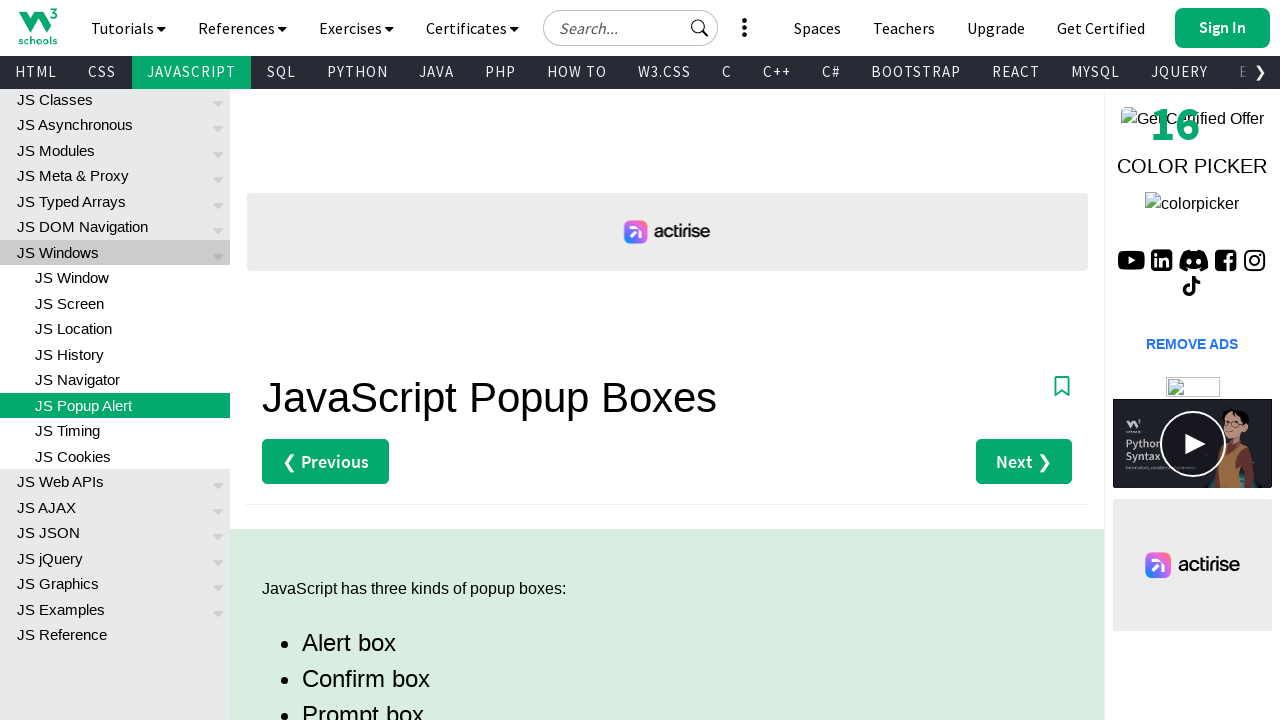

Clicked third link in main div to open new window at (334, 360) on xpath=//div[@id='main']/descendant::a[position()=3]
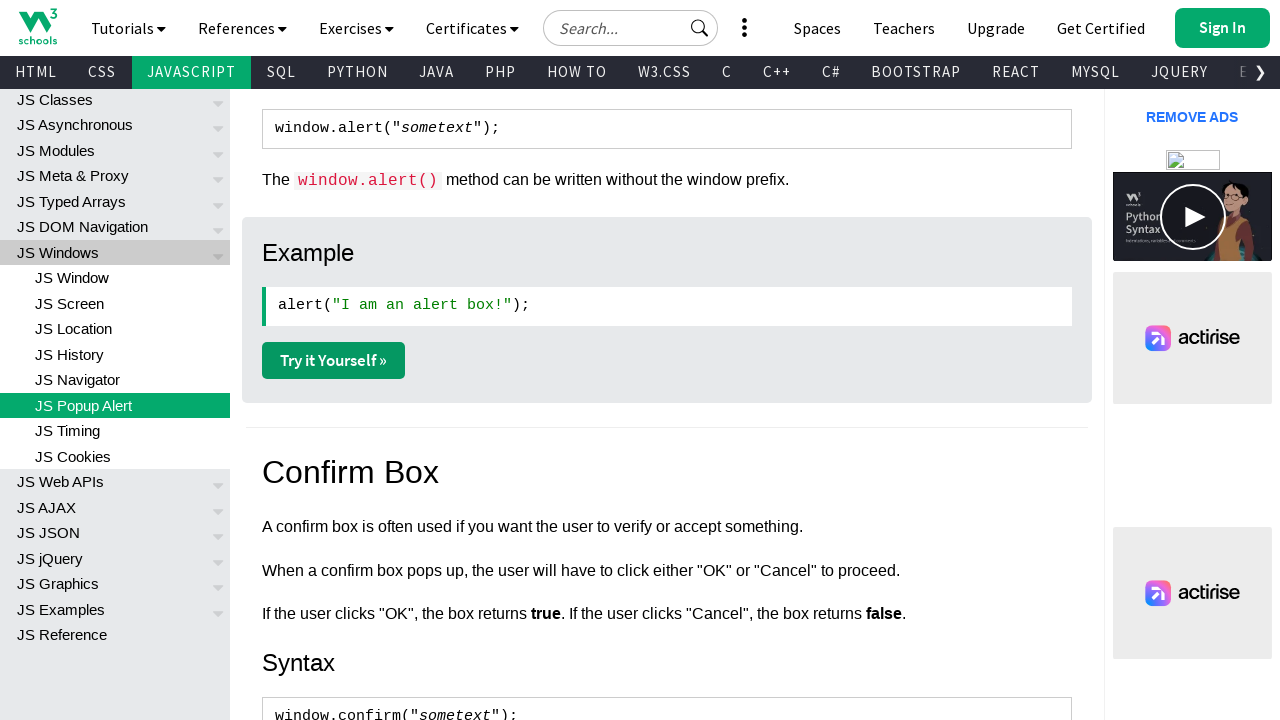

Navigated second window to js_popup.asp
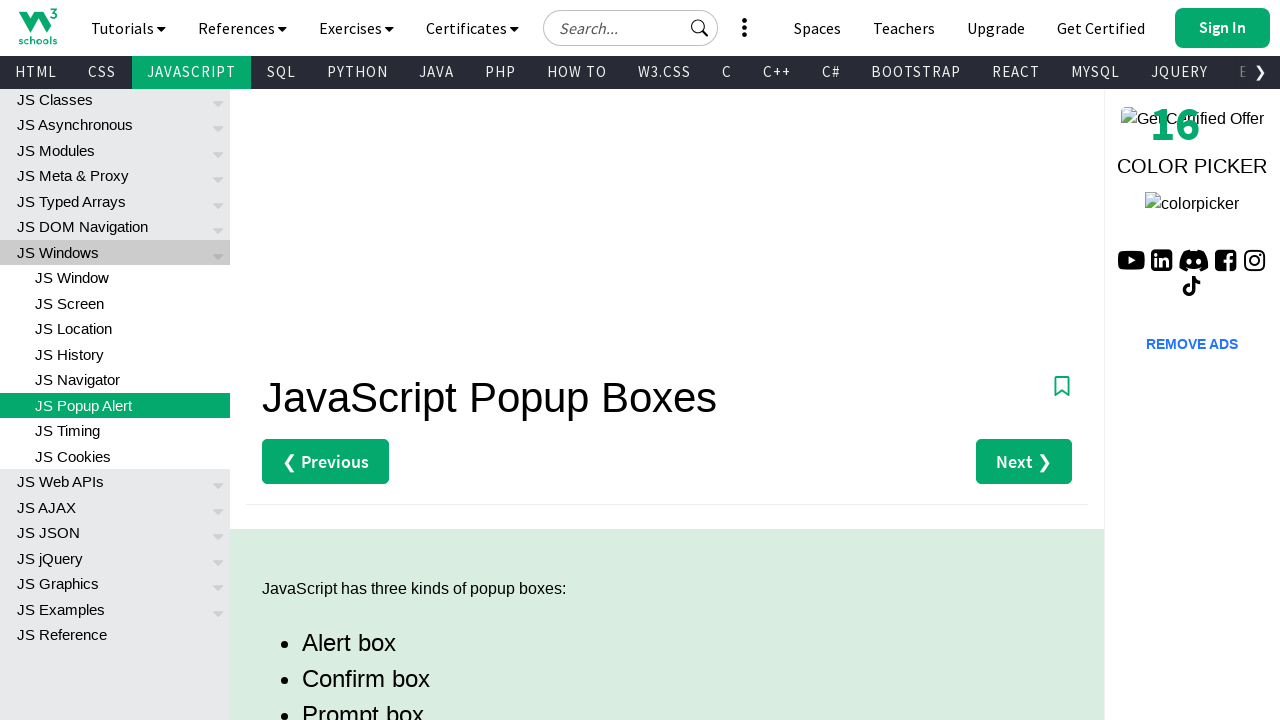

Clicked third link in second window to open third window at (334, 360) on xpath=//div[@id='main']/descendant::a[position()=3]
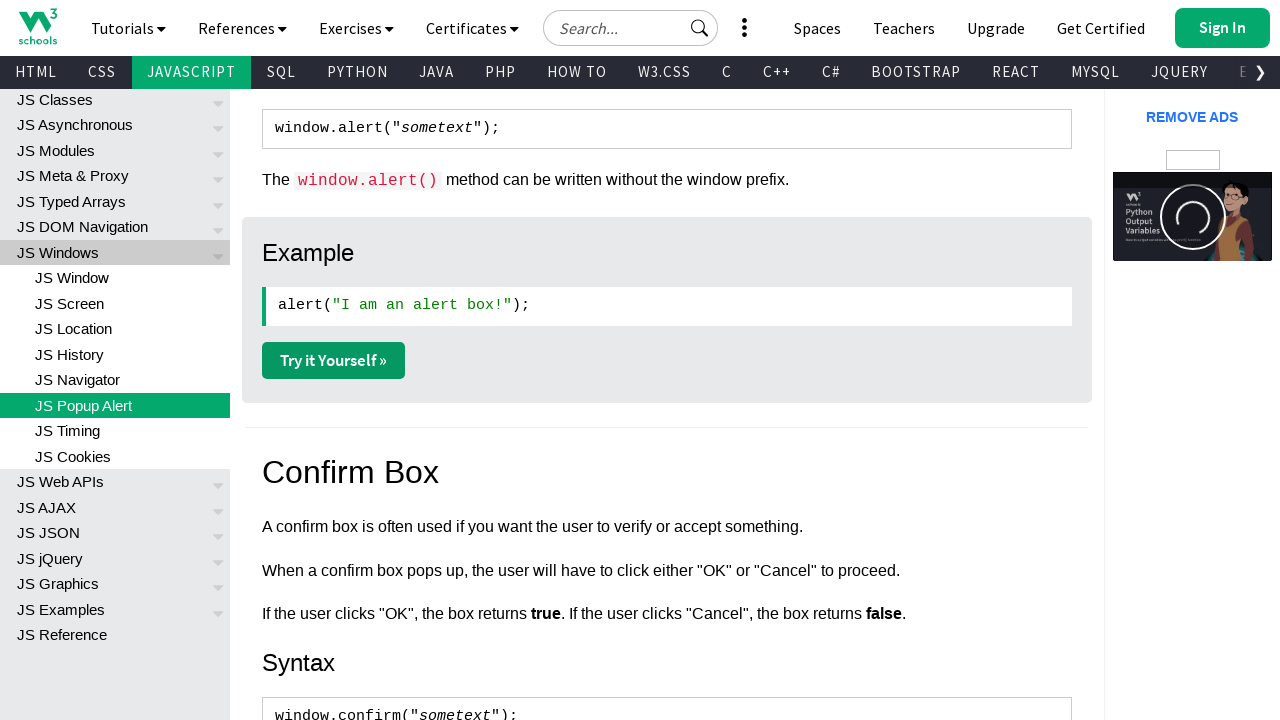

Clicked run button in third window at (355, 22) on xpath=//button[@id='runbtn']
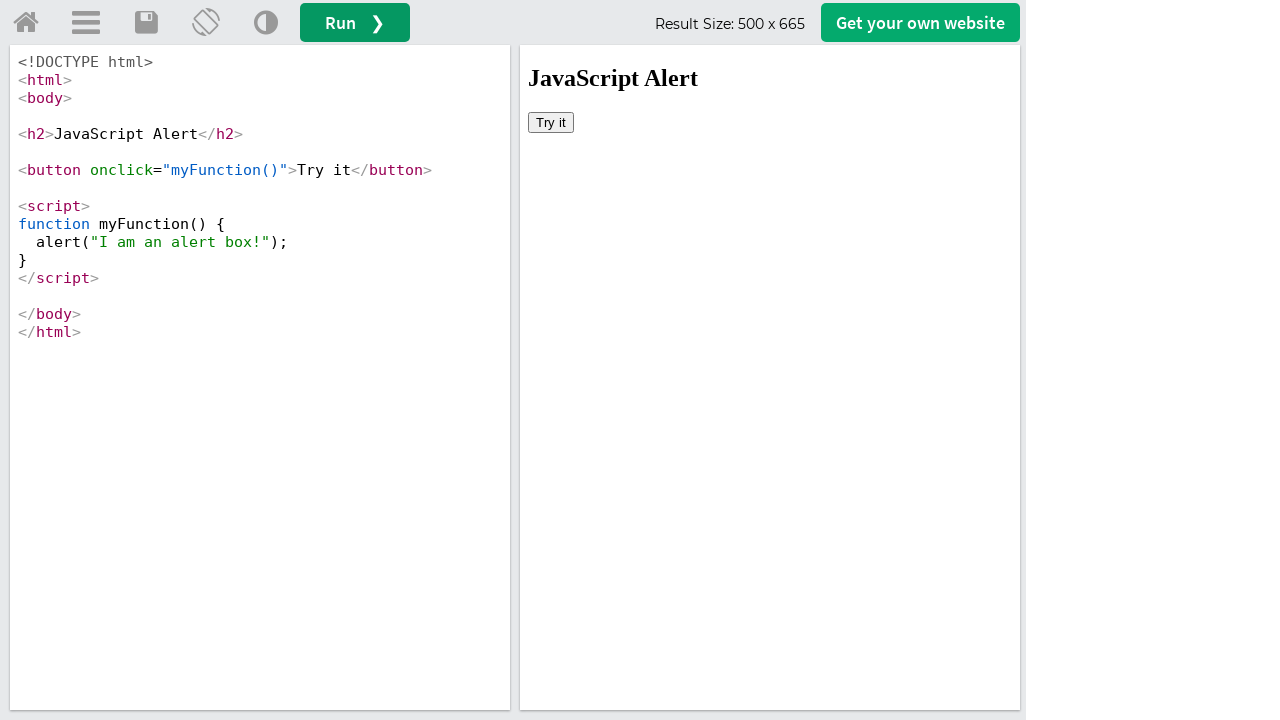

Brought original window to front
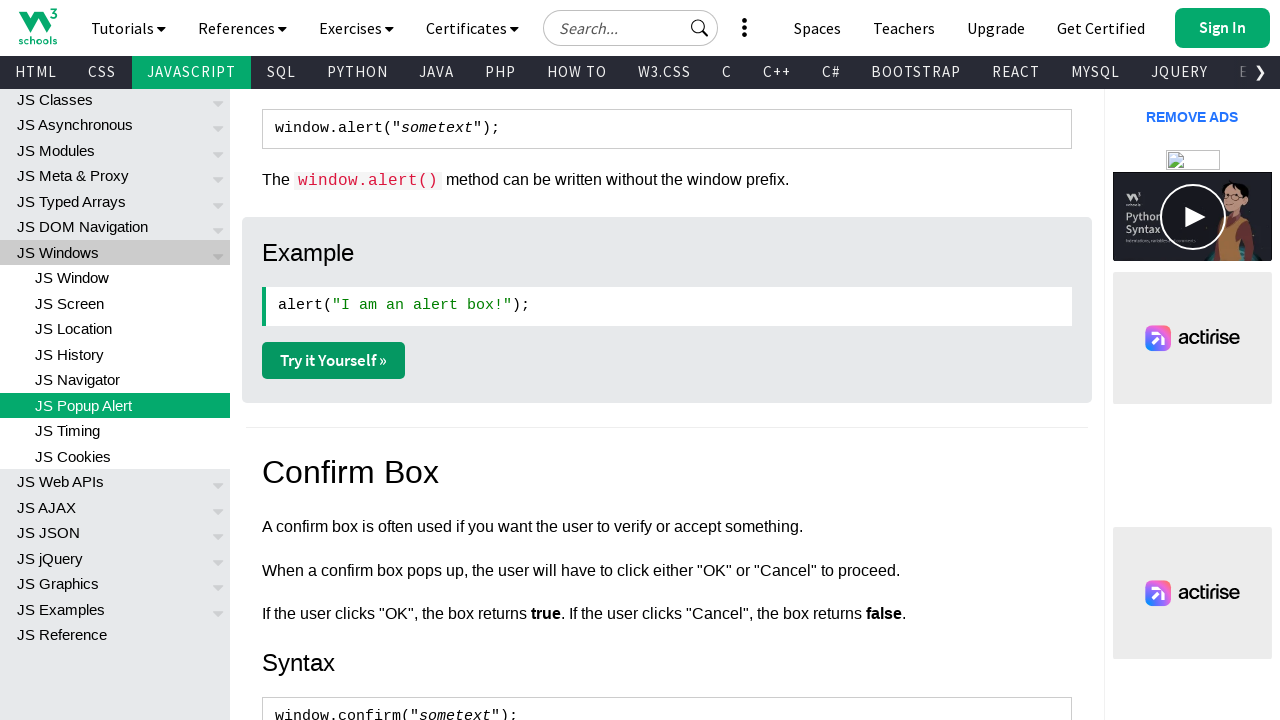

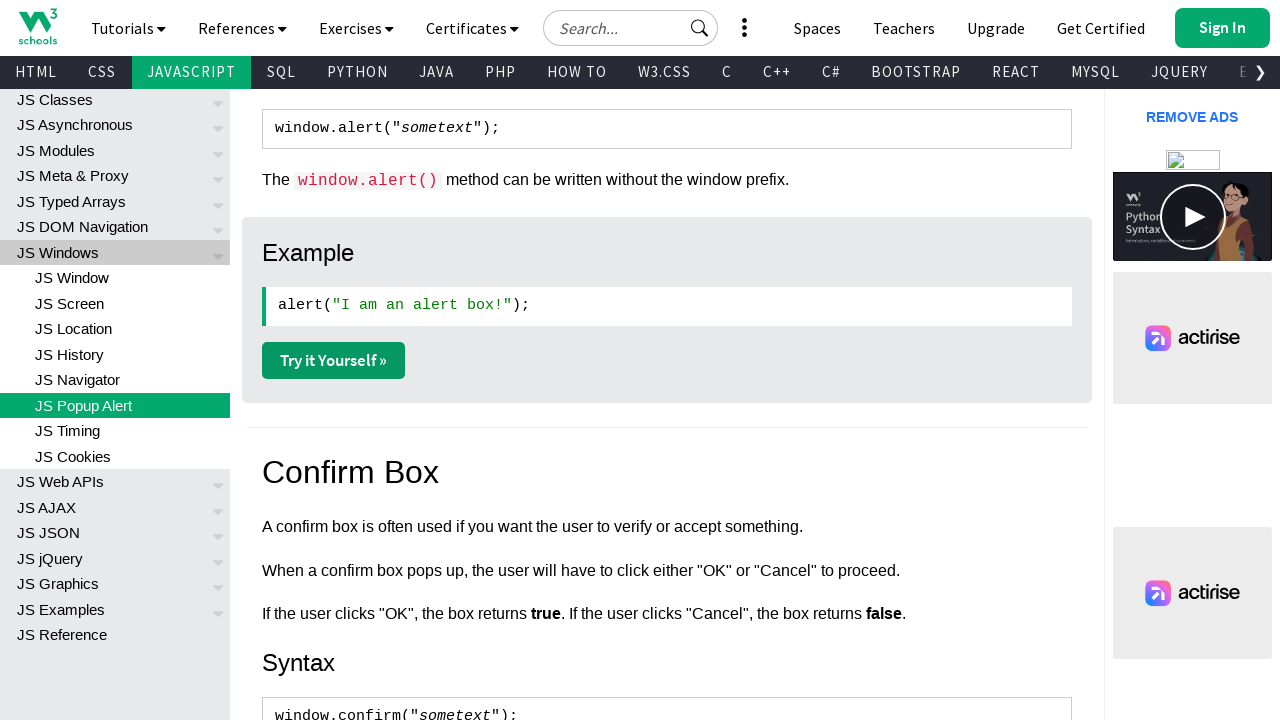